Tests that clicking Clear completed removes completed items from the list

Starting URL: https://demo.playwright.dev/todomvc

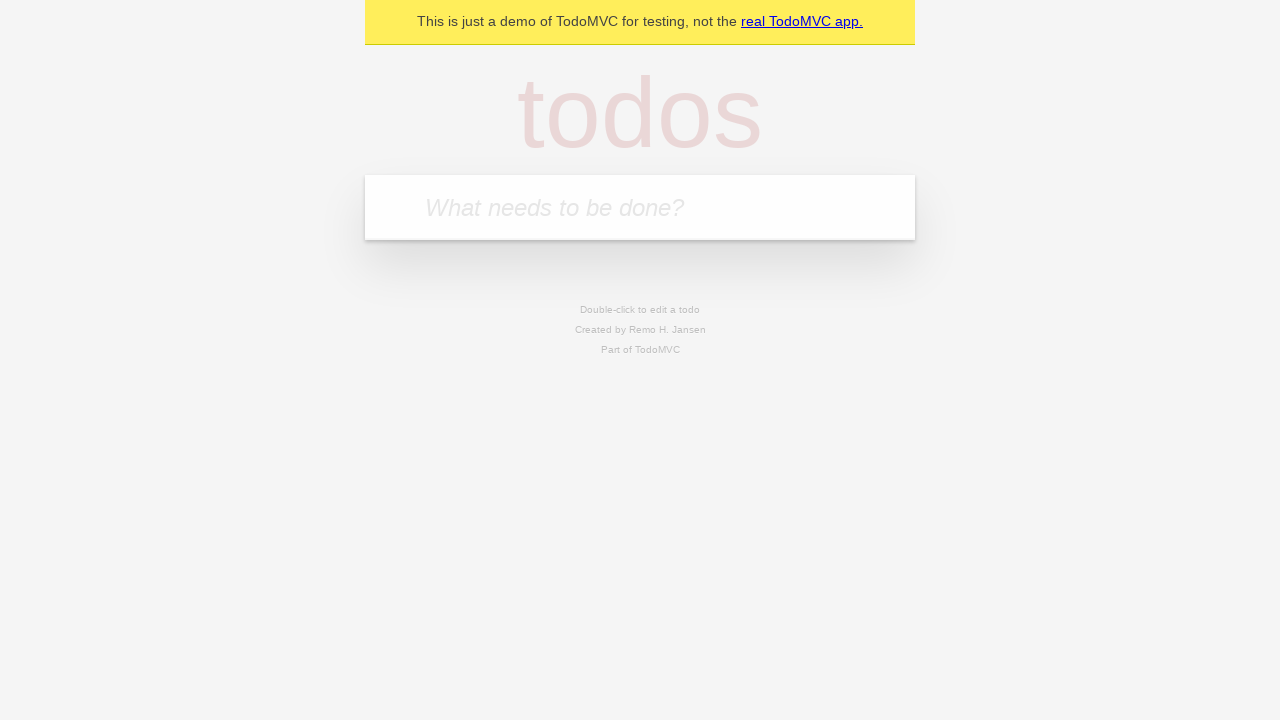

Filled todo input with 'buy some cheese' on internal:attr=[placeholder="What needs to be done?"i]
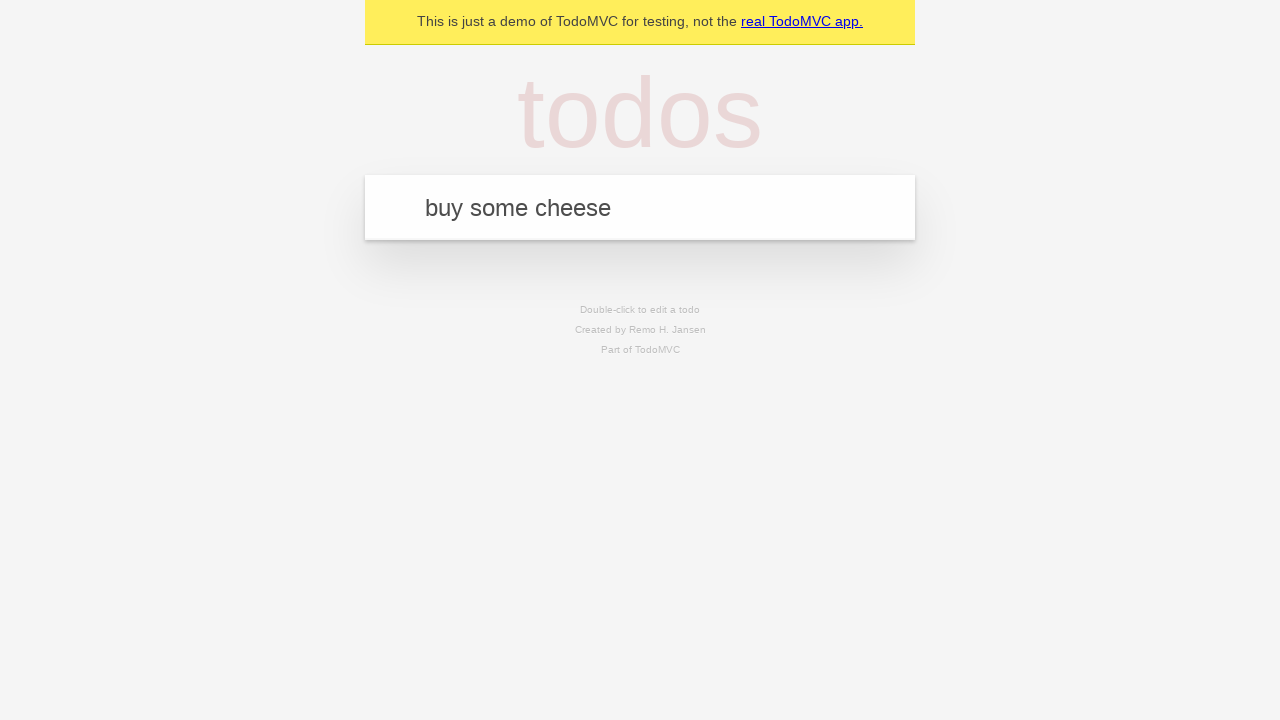

Pressed Enter to add first todo item on internal:attr=[placeholder="What needs to be done?"i]
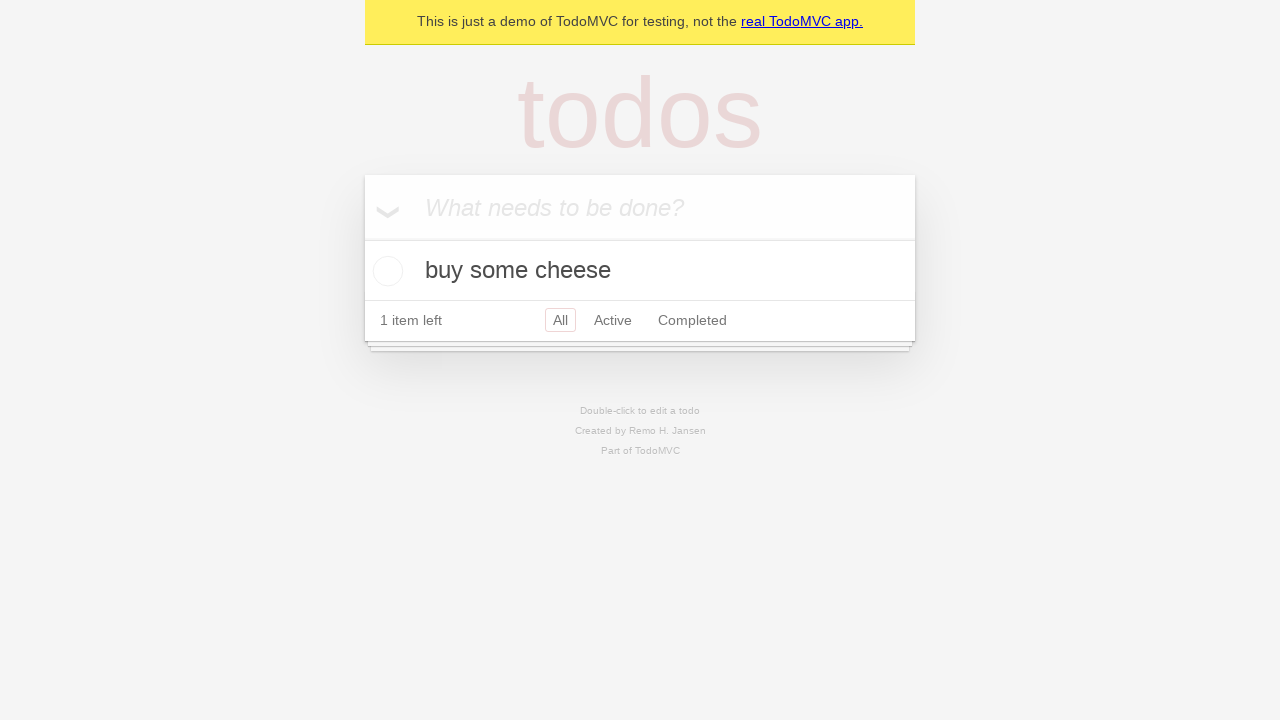

Filled todo input with 'feed the cat' on internal:attr=[placeholder="What needs to be done?"i]
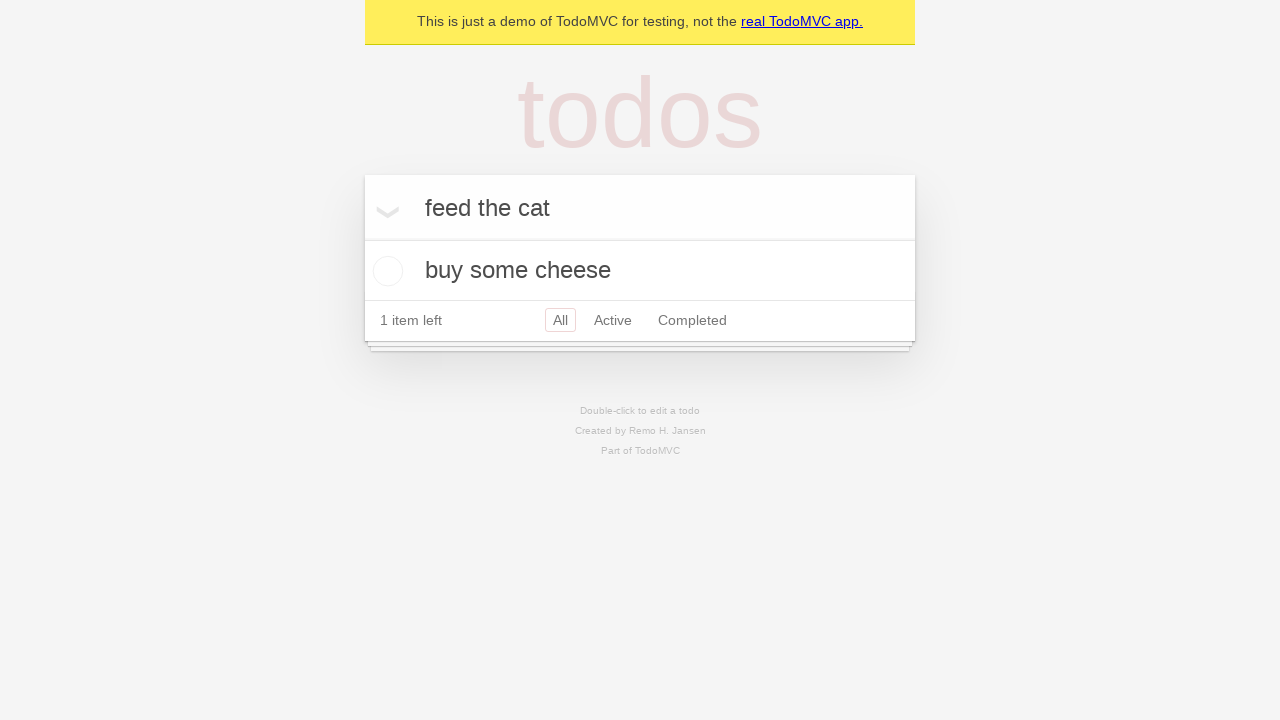

Pressed Enter to add second todo item on internal:attr=[placeholder="What needs to be done?"i]
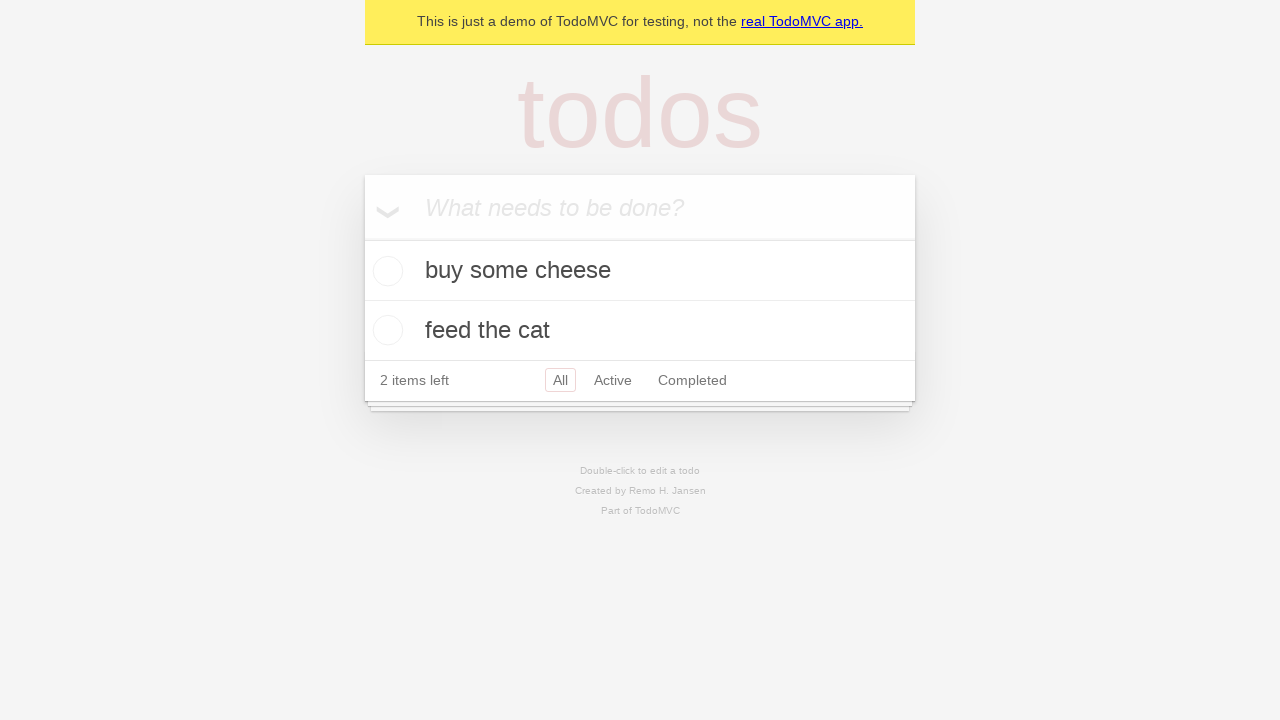

Filled todo input with 'book a doctors appointment' on internal:attr=[placeholder="What needs to be done?"i]
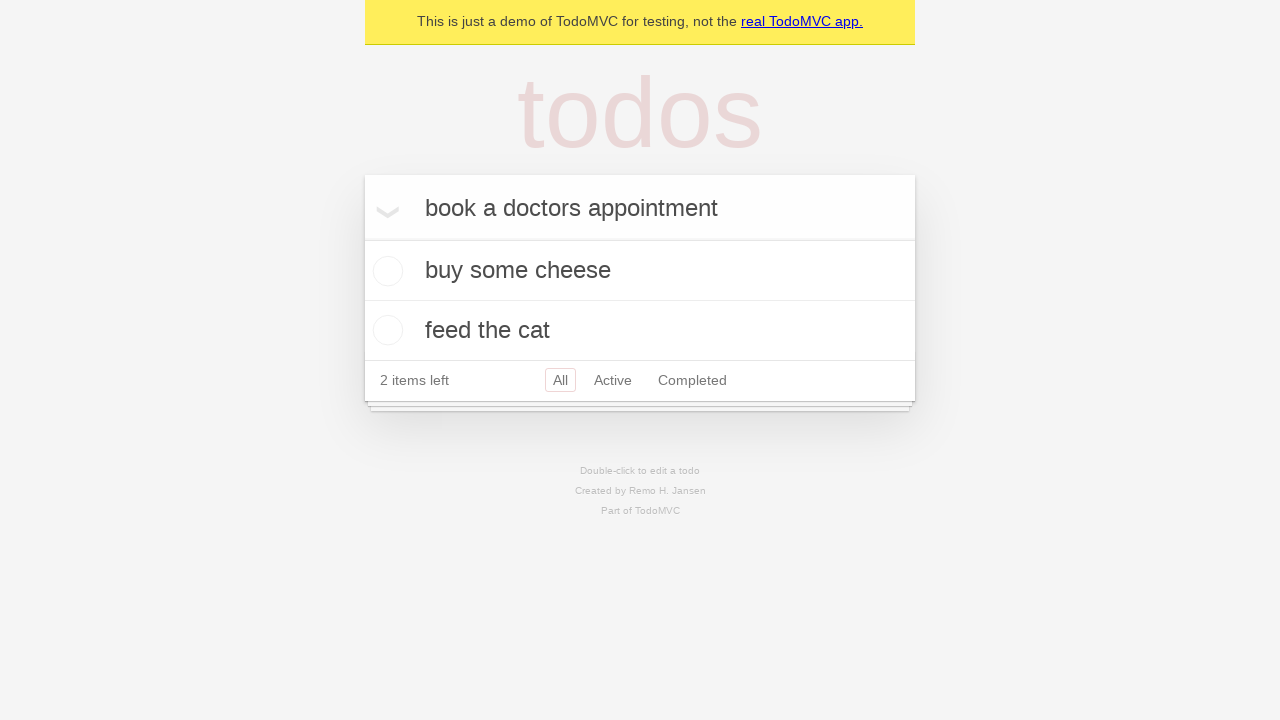

Pressed Enter to add third todo item on internal:attr=[placeholder="What needs to be done?"i]
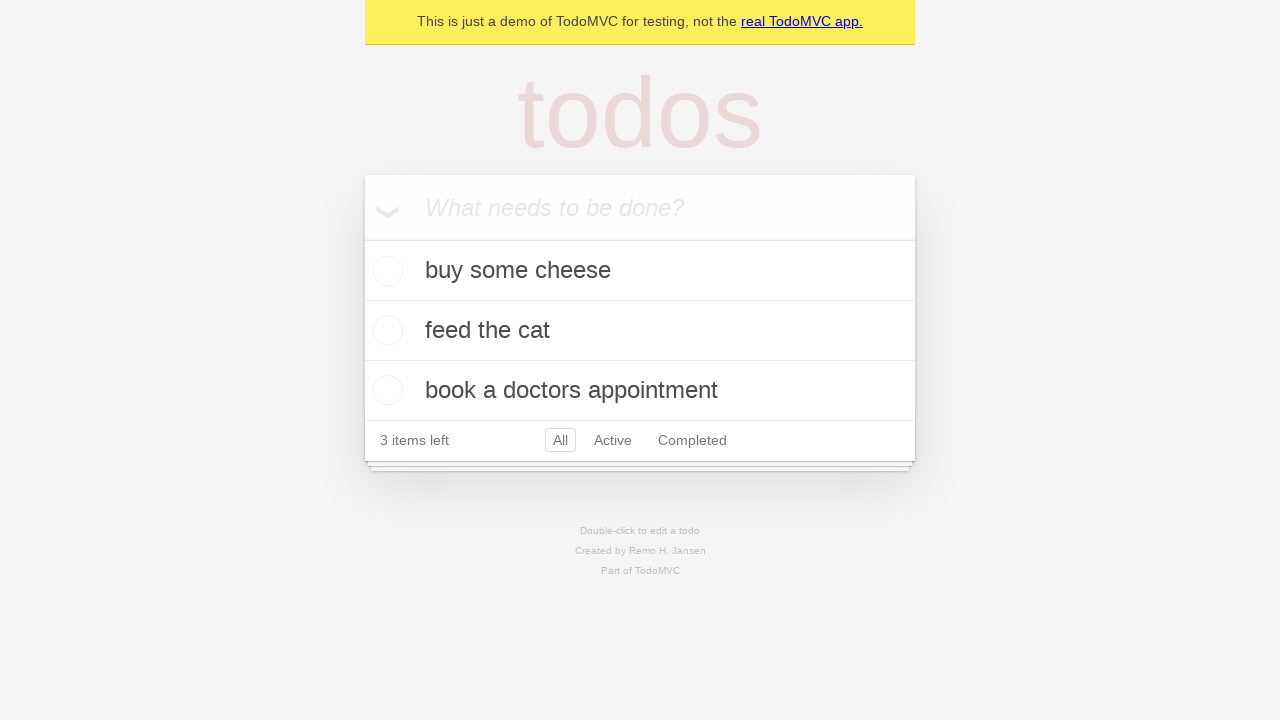

Checked the second todo item (feed the cat) at (385, 330) on internal:testid=[data-testid="todo-item"s] >> nth=1 >> internal:role=checkbox
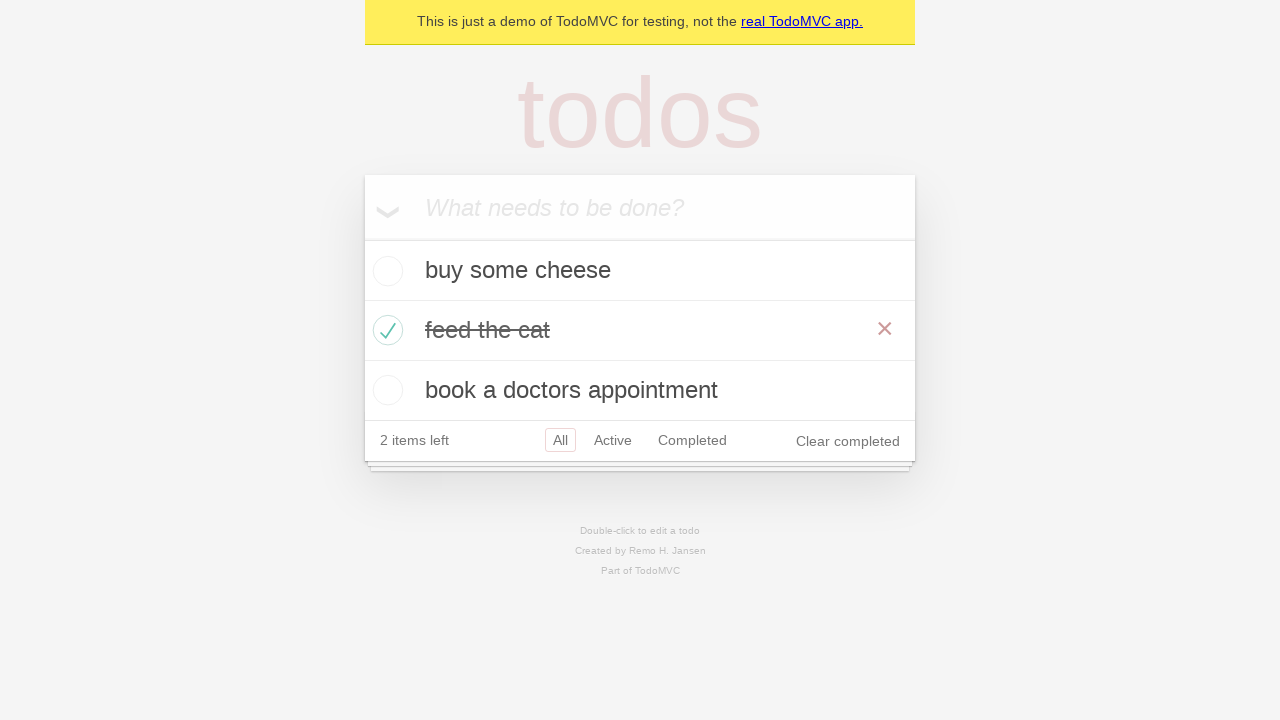

Clicked 'Clear completed' button at (848, 441) on internal:role=button[name="Clear completed"i]
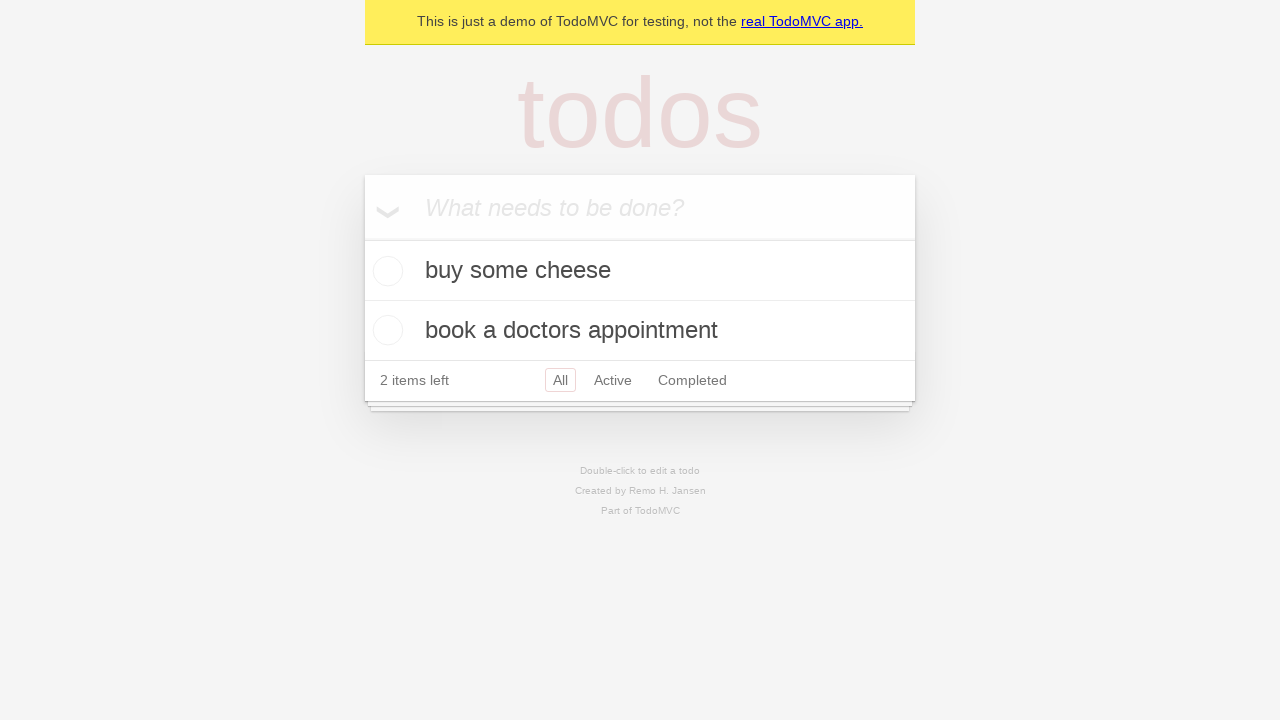

Waited for todo items to update after clearing completed items
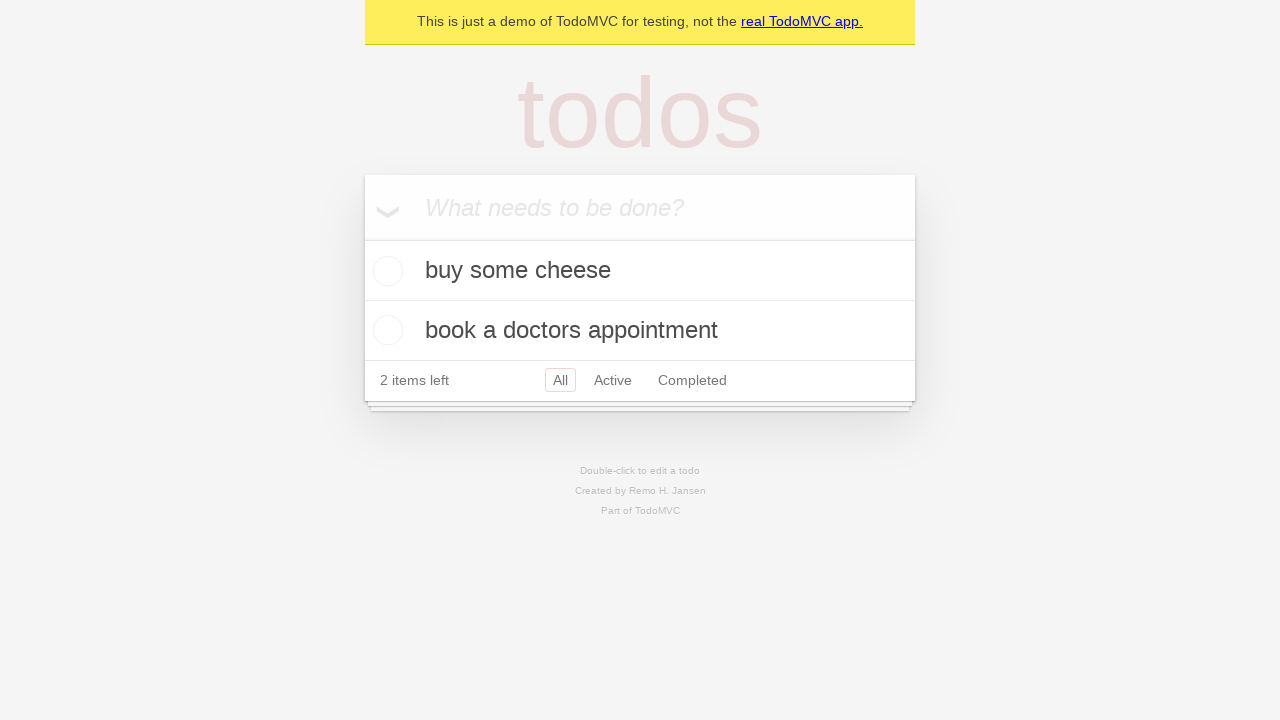

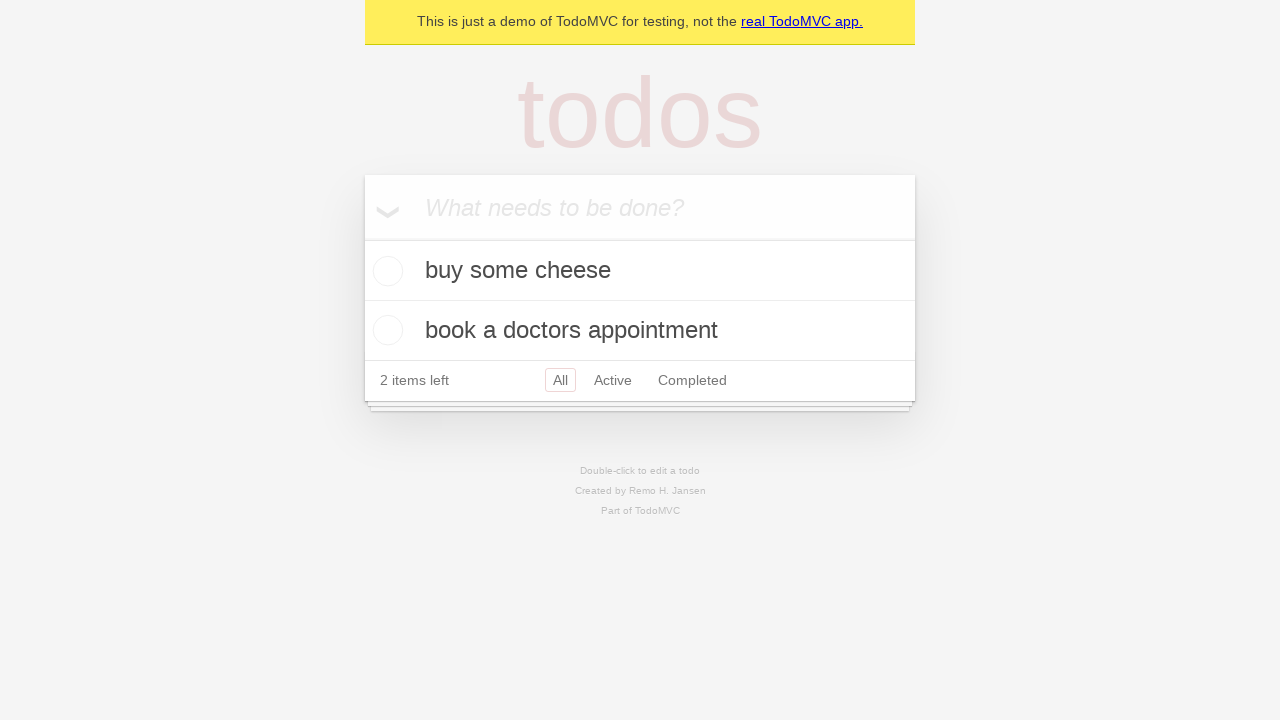